Tests a math quiz form by reading two numbers from the page, calculating their sum, selecting the result from a dropdown, and submitting the form.

Starting URL: https://suninjuly.github.io/selects1.html

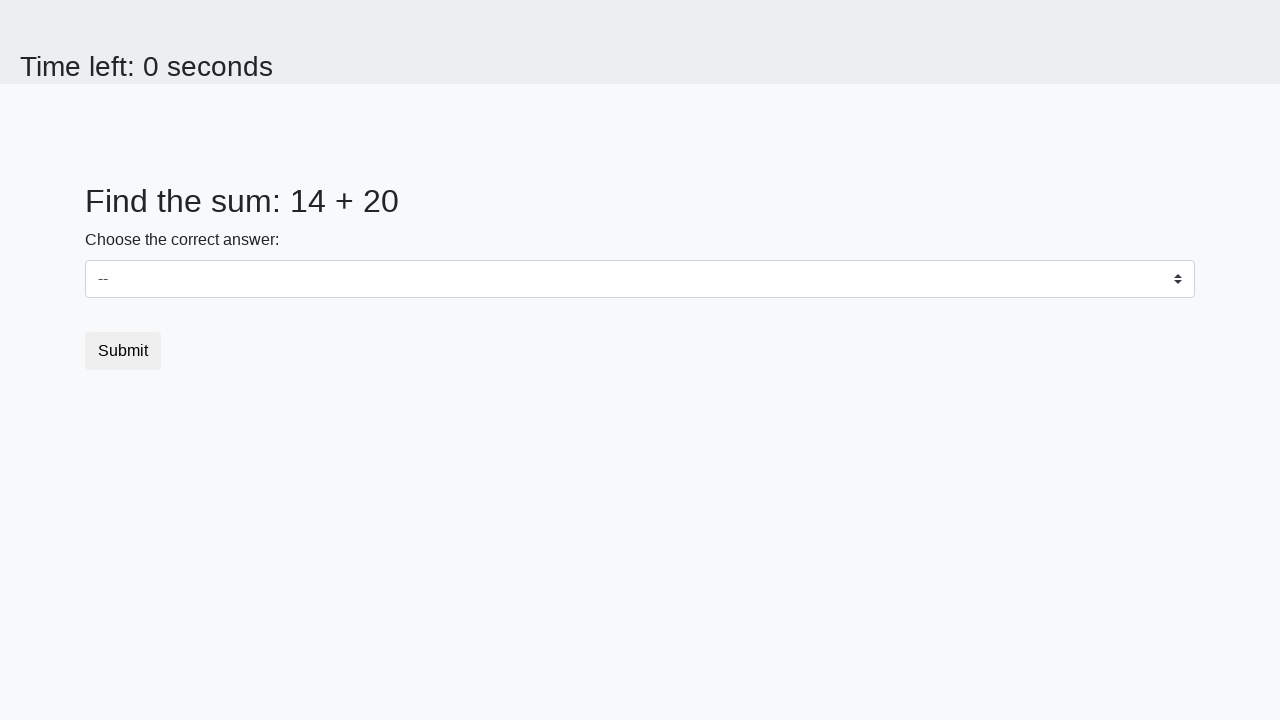

Retrieved first number from #num1 element
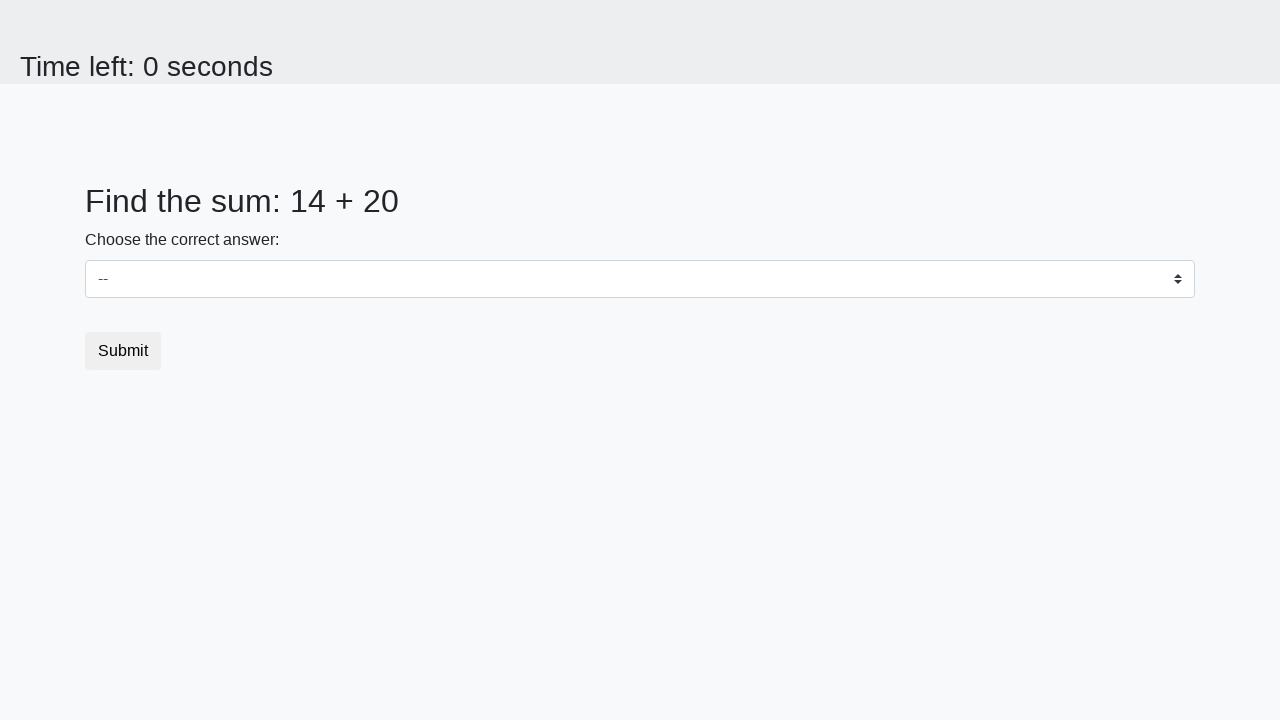

Retrieved second number from #num2 element
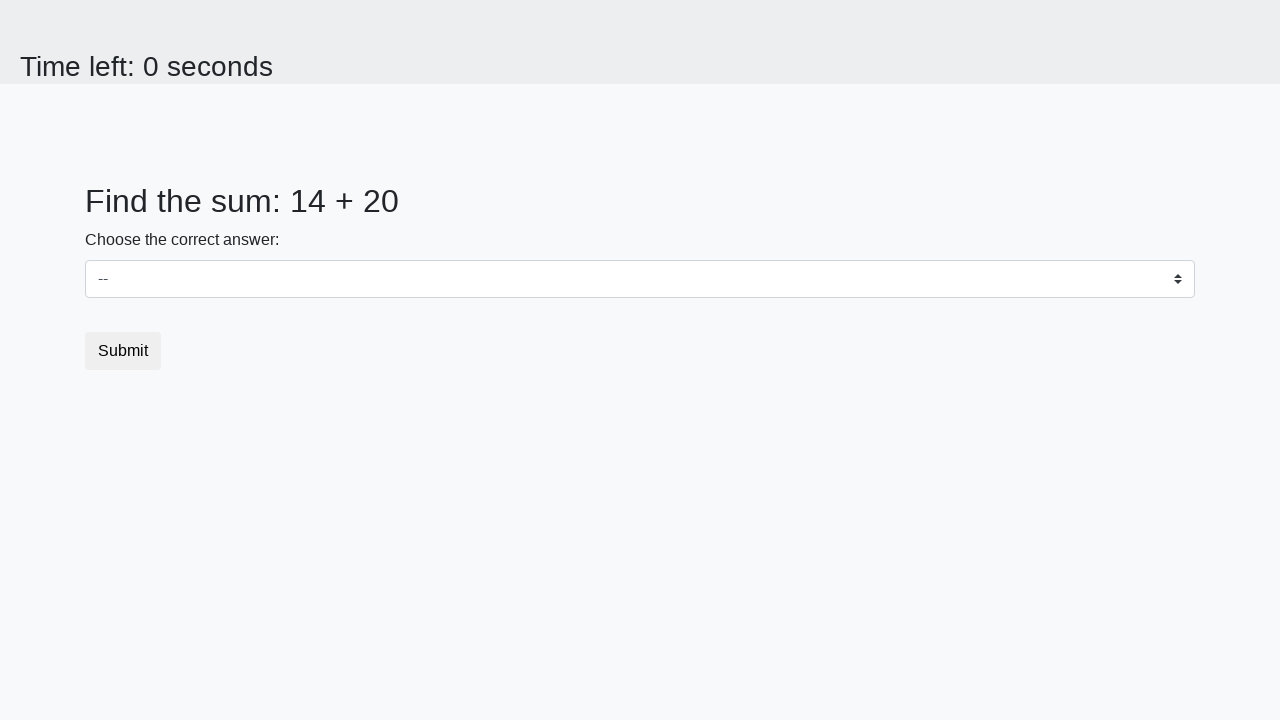

Calculated sum of 14 + 20 = 34
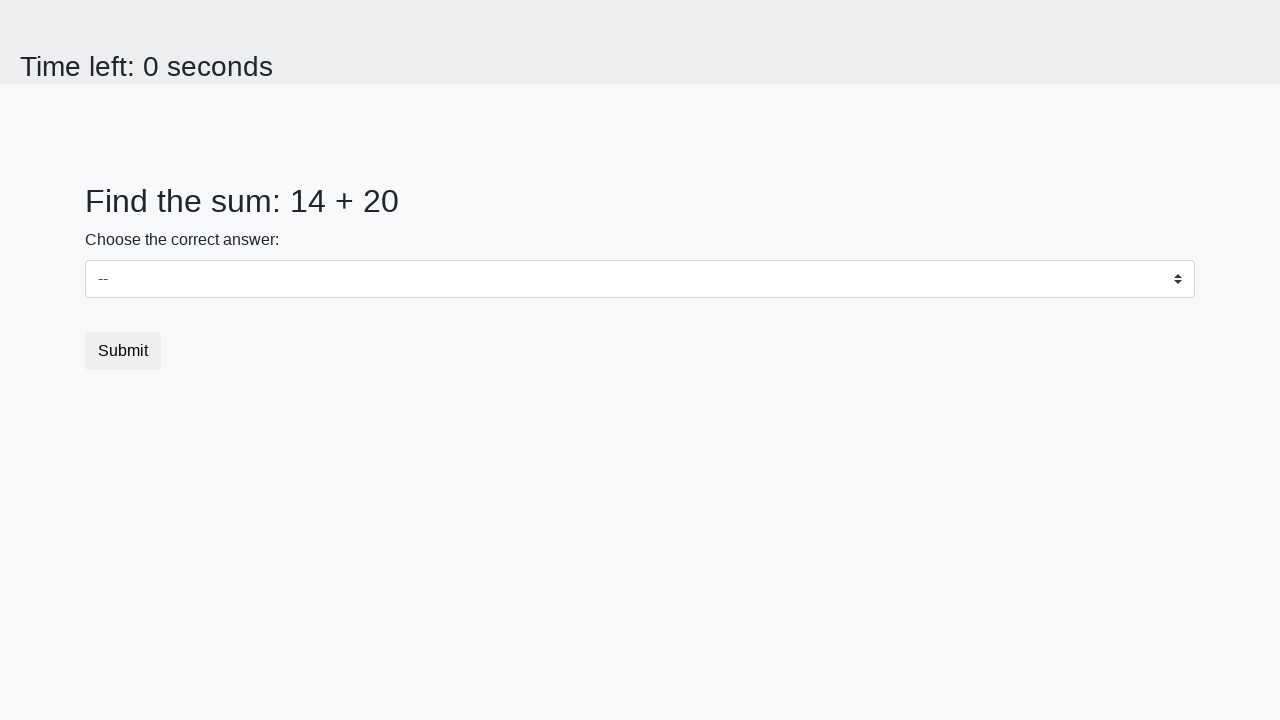

Selected value 34 from dropdown #dropdown on #dropdown
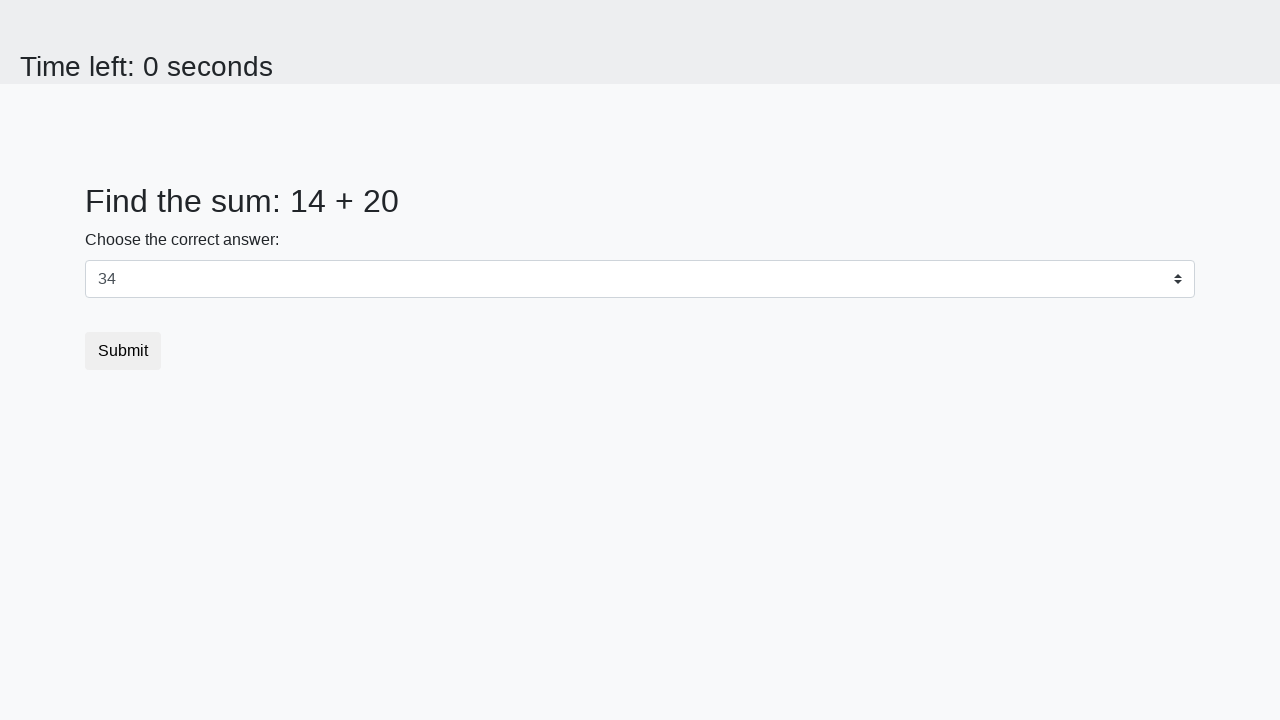

Clicked submit button with class .btn-default at (123, 351) on .btn-default
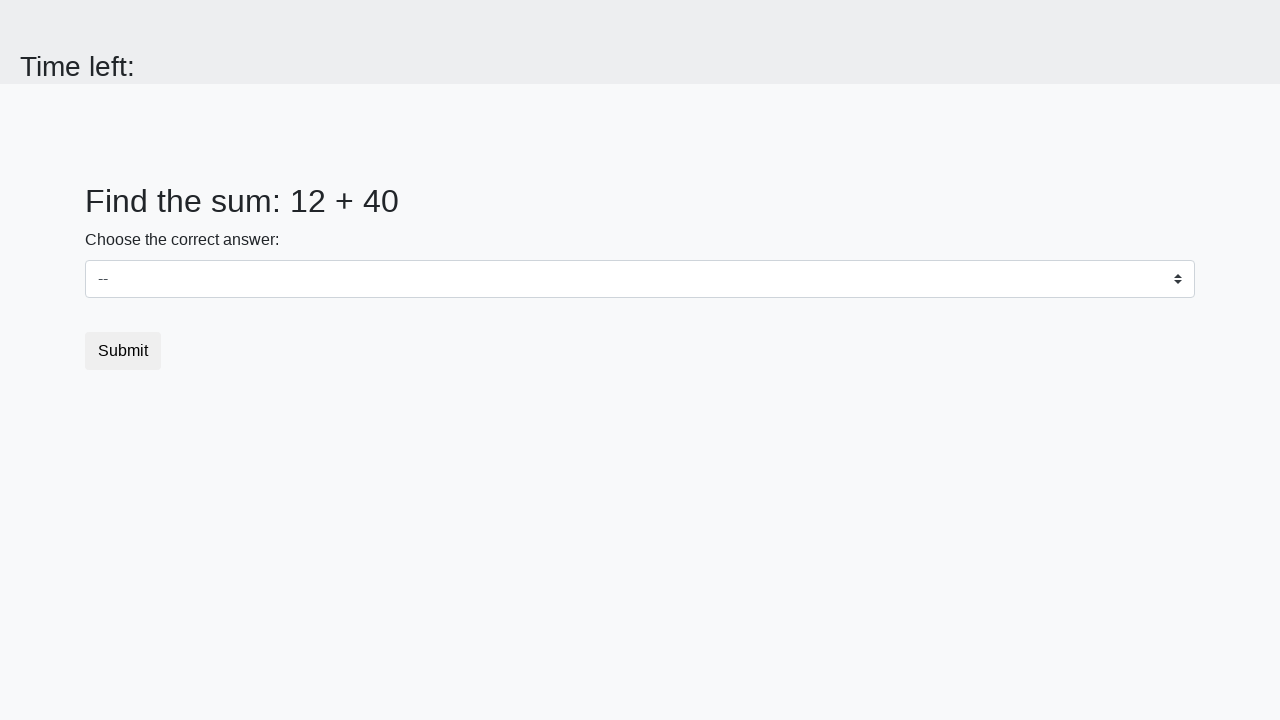

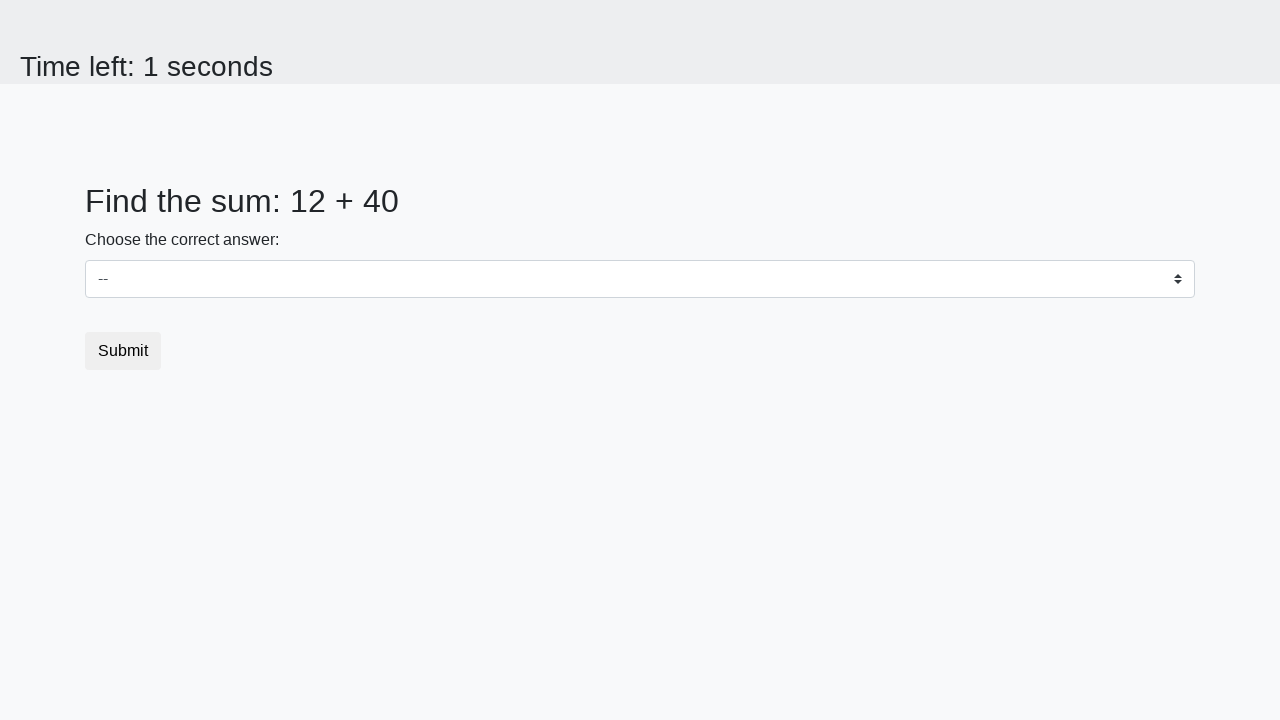